Verifies that the "Get Started" button is enabled

Starting URL: https://webdriver.io/

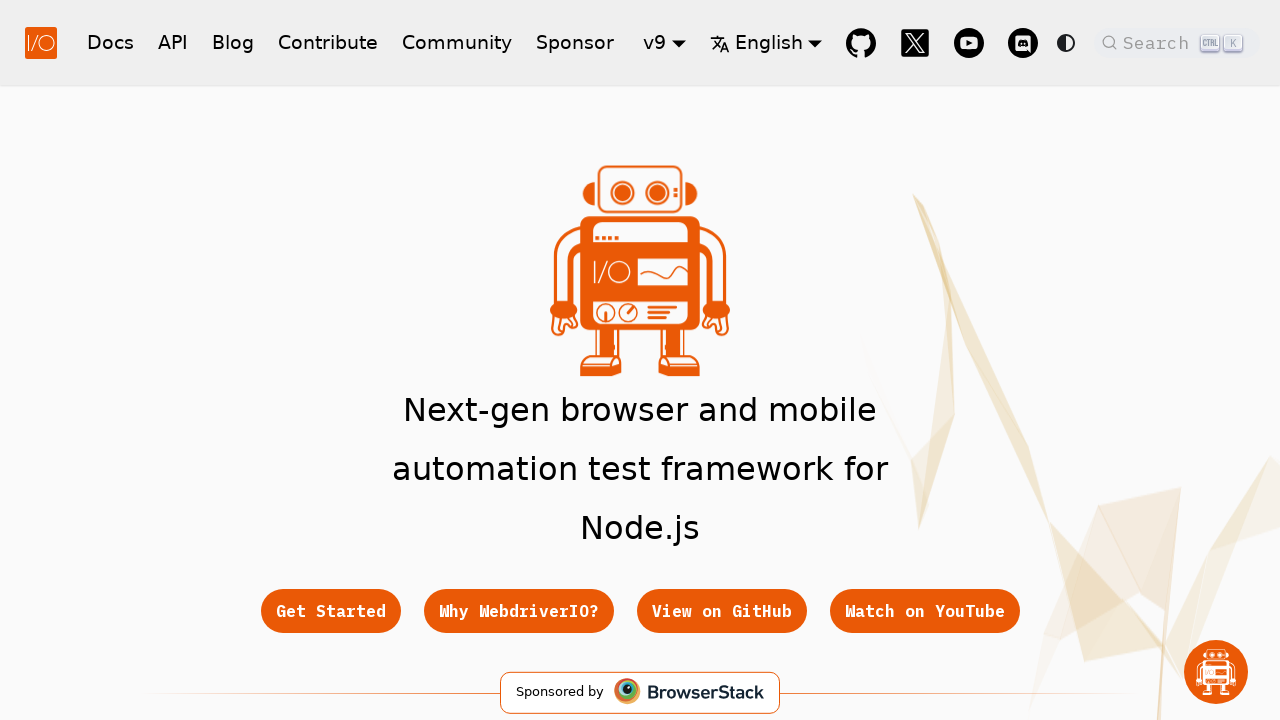

Located the 'Get Started' button element
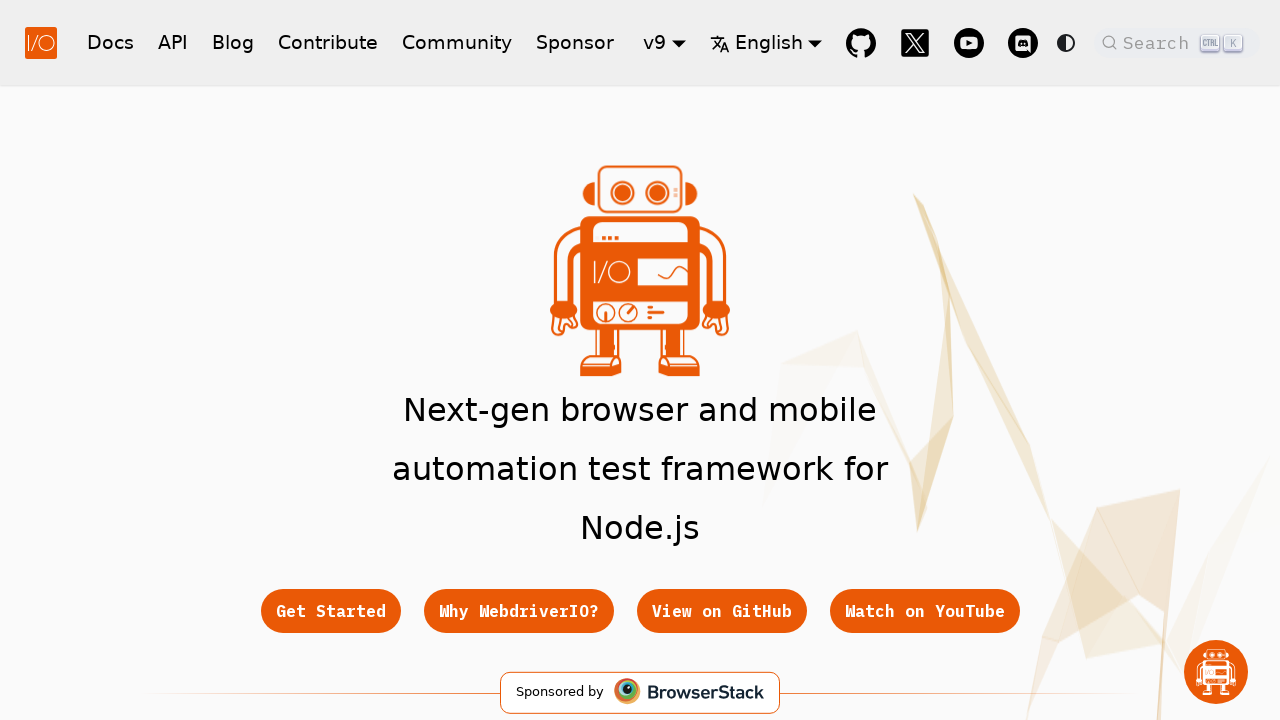

Checked if 'Get Started' button is enabled
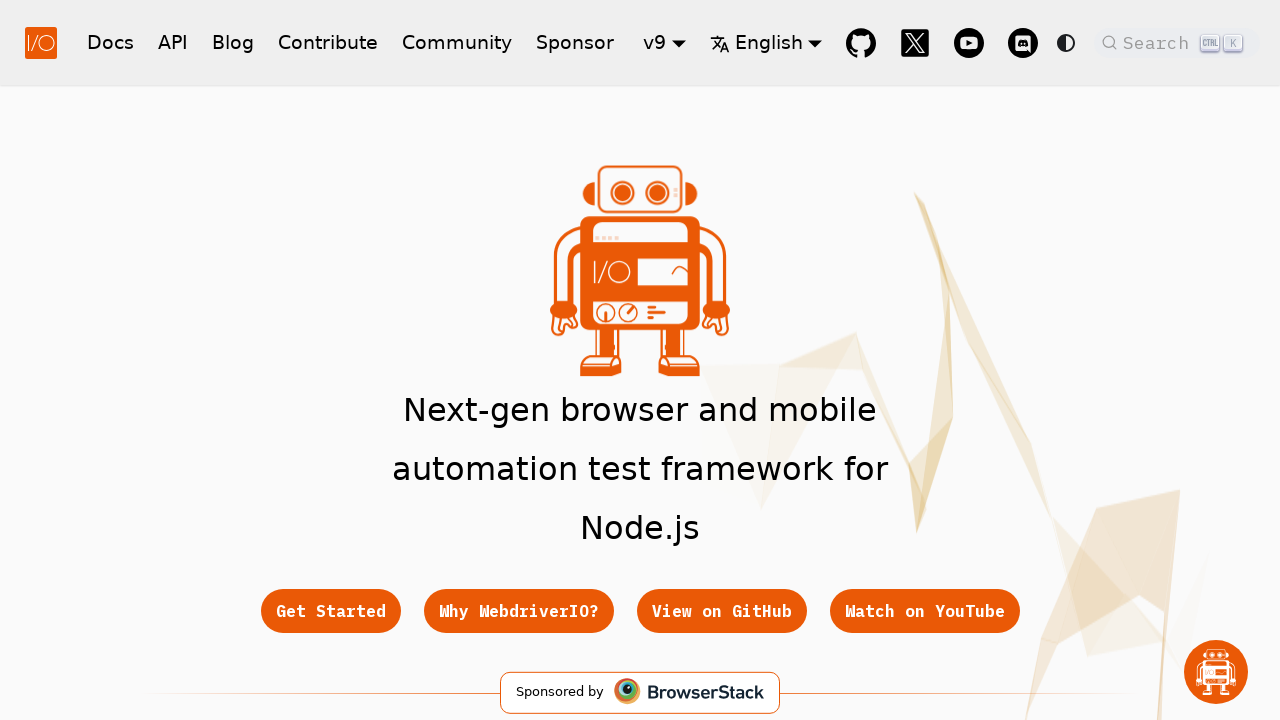

Verified button enabled status: True
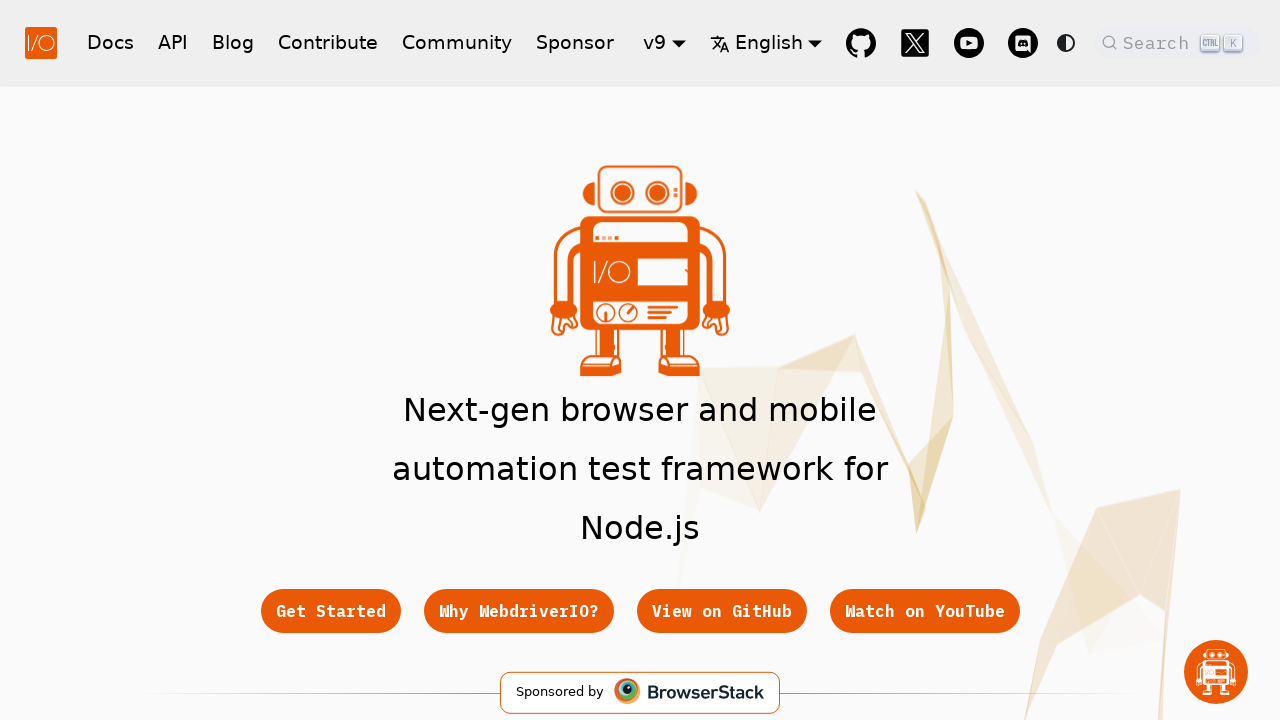

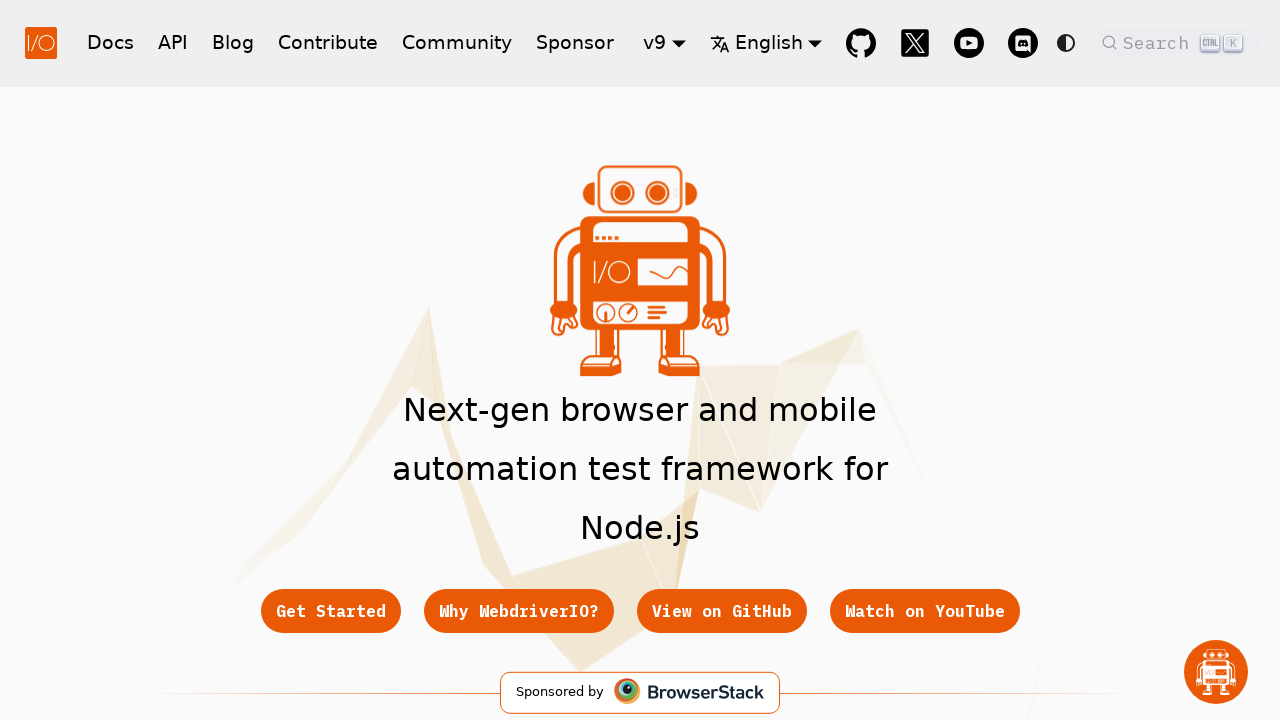